Tests calculator subtraction by entering 3.5 - 1.2 and verifying the result is 2.3

Starting URL: https://calculatorhtml.onrender.com/

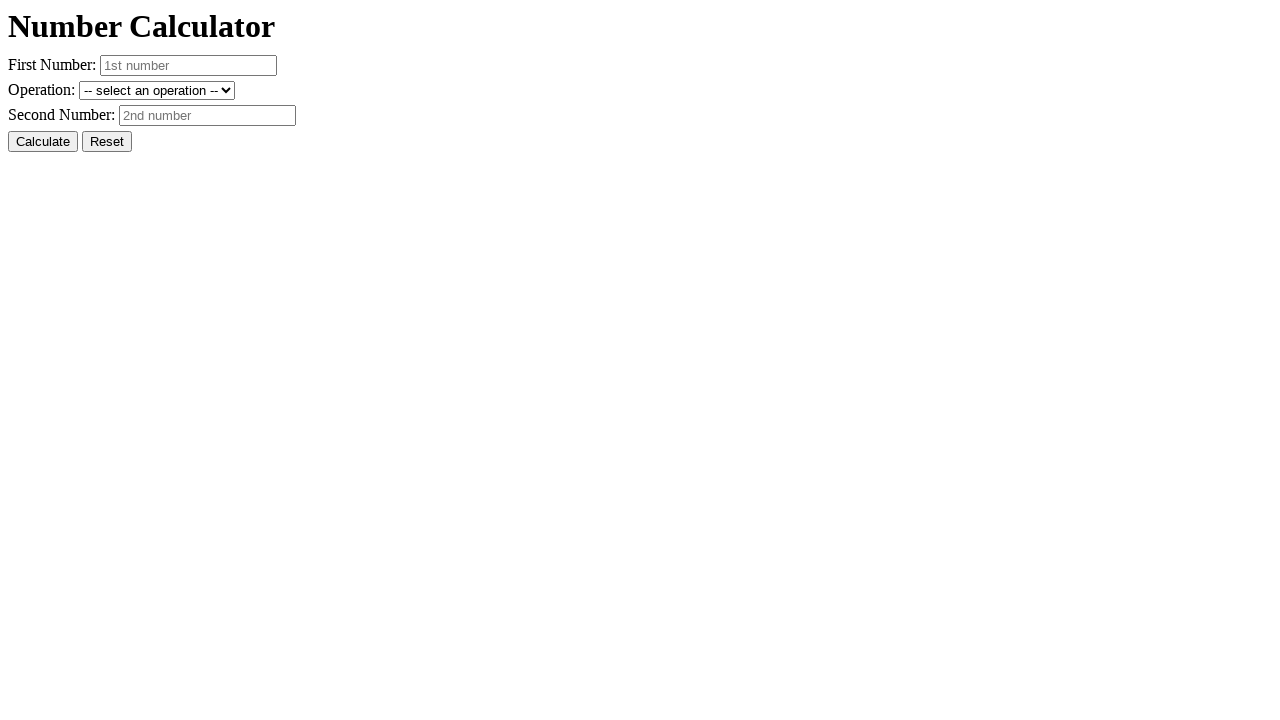

Clicked reset button to clear any previous values at (107, 142) on #resetButton
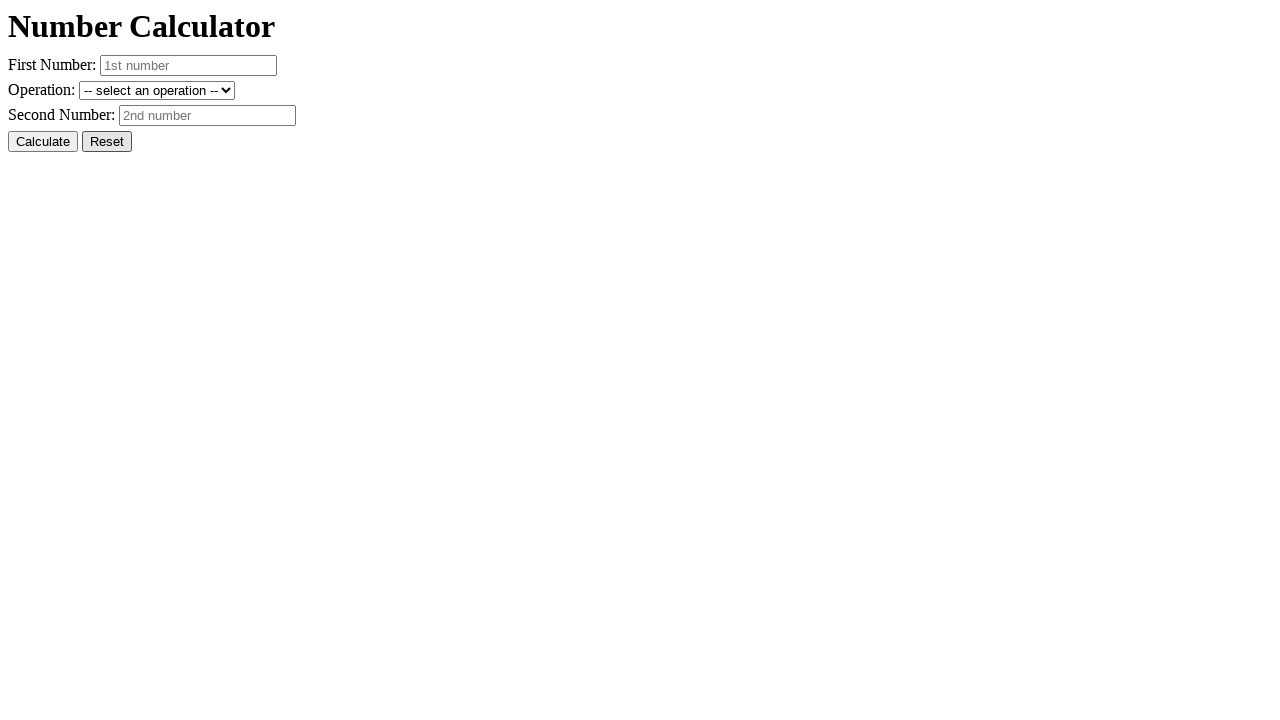

Entered first number 3.5 in number1 field on #number1
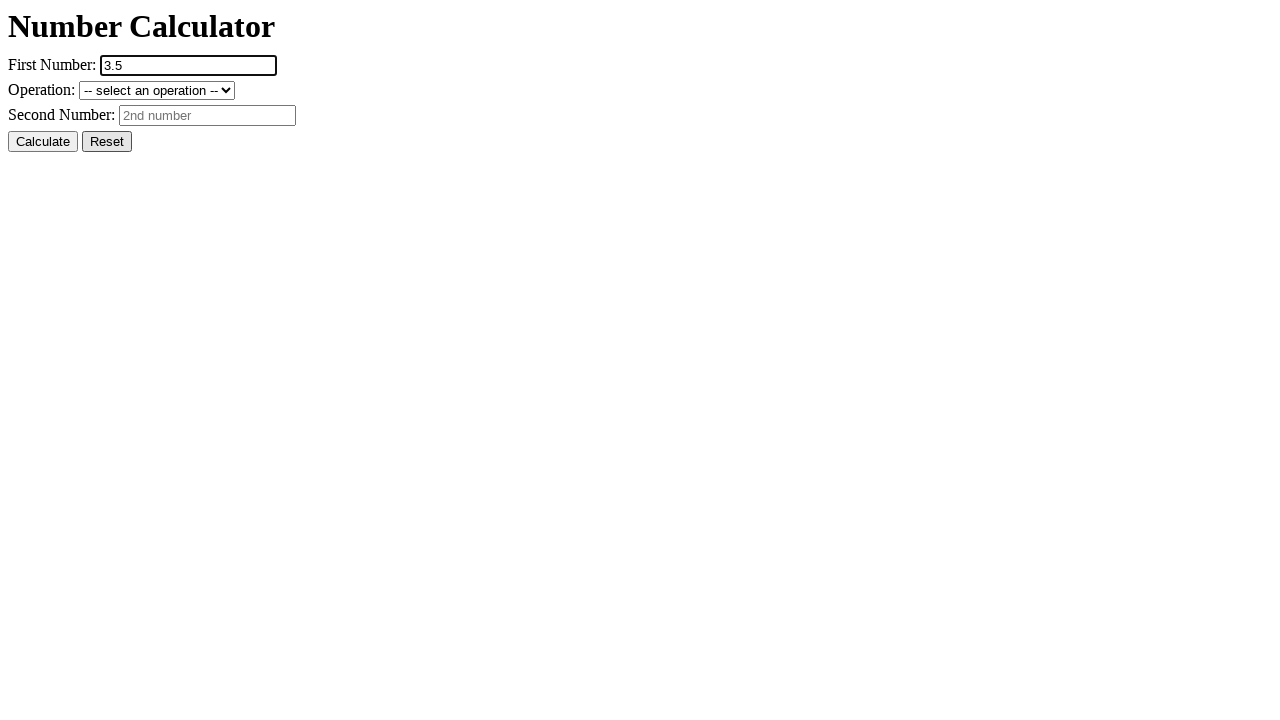

Entered second number 1.2 in number2 field on #number2
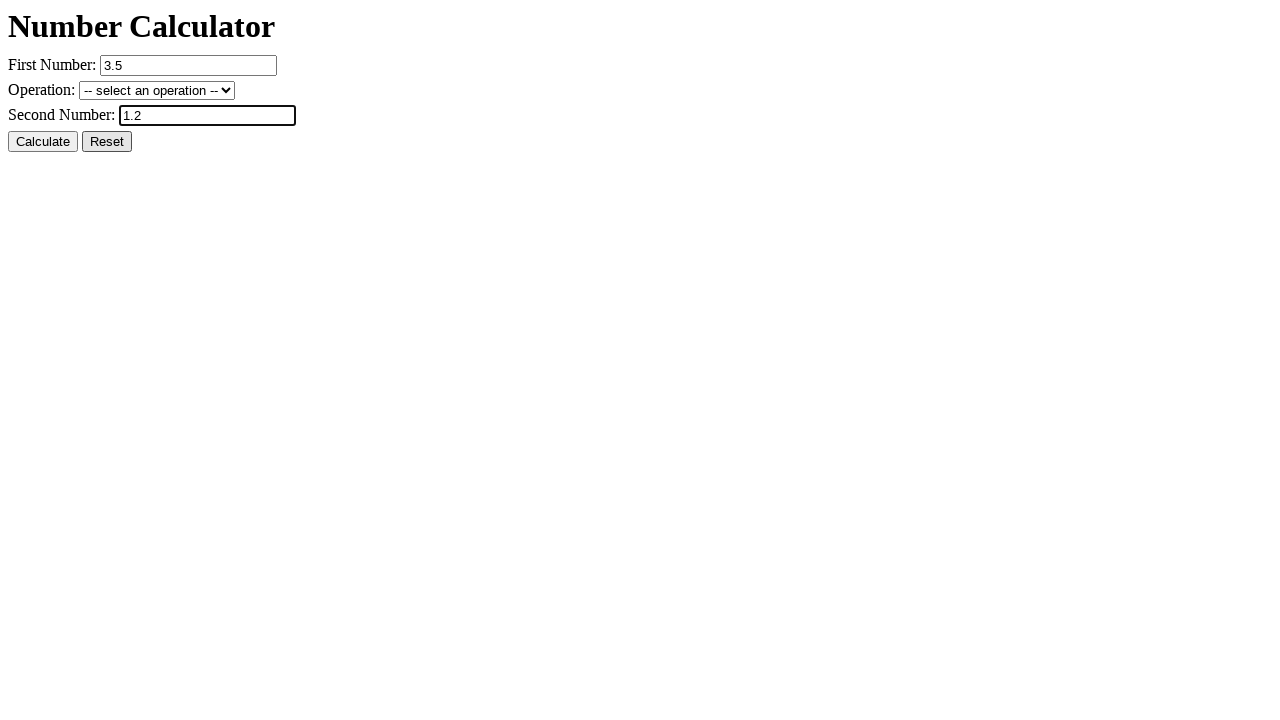

Selected subtraction operation from dropdown on #operation
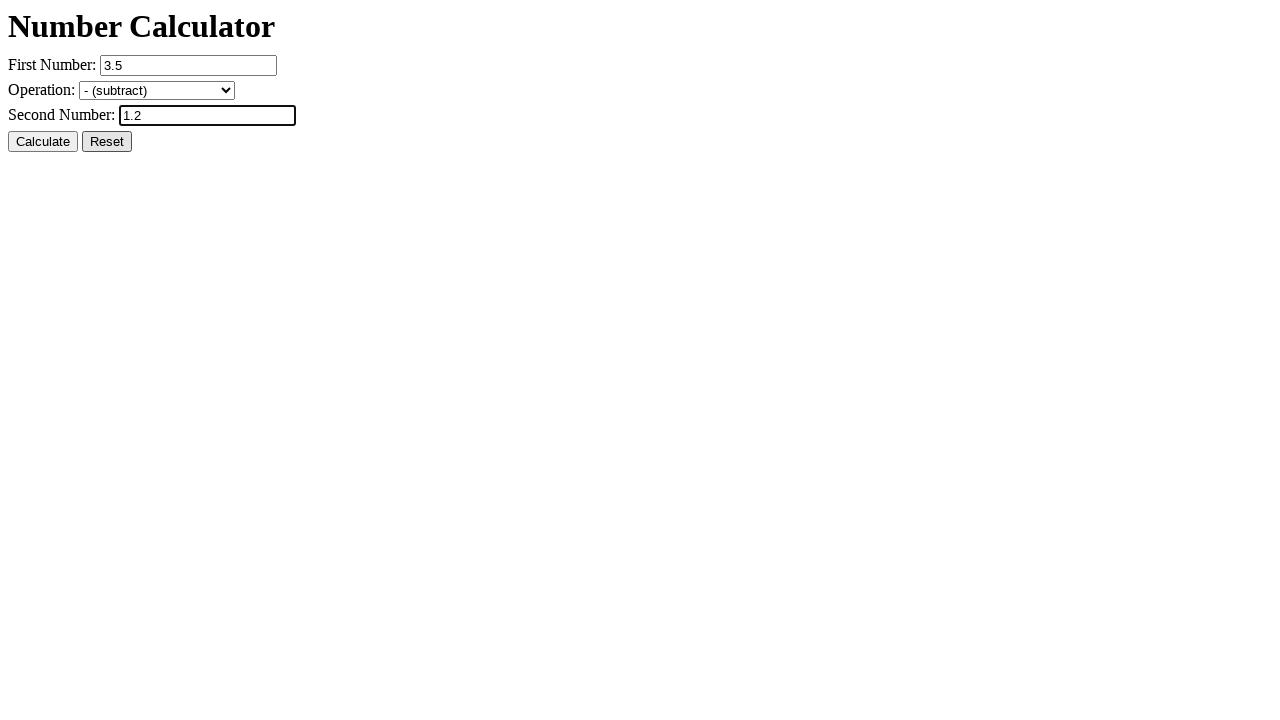

Clicked calculate button to perform subtraction at (43, 142) on #calcButton
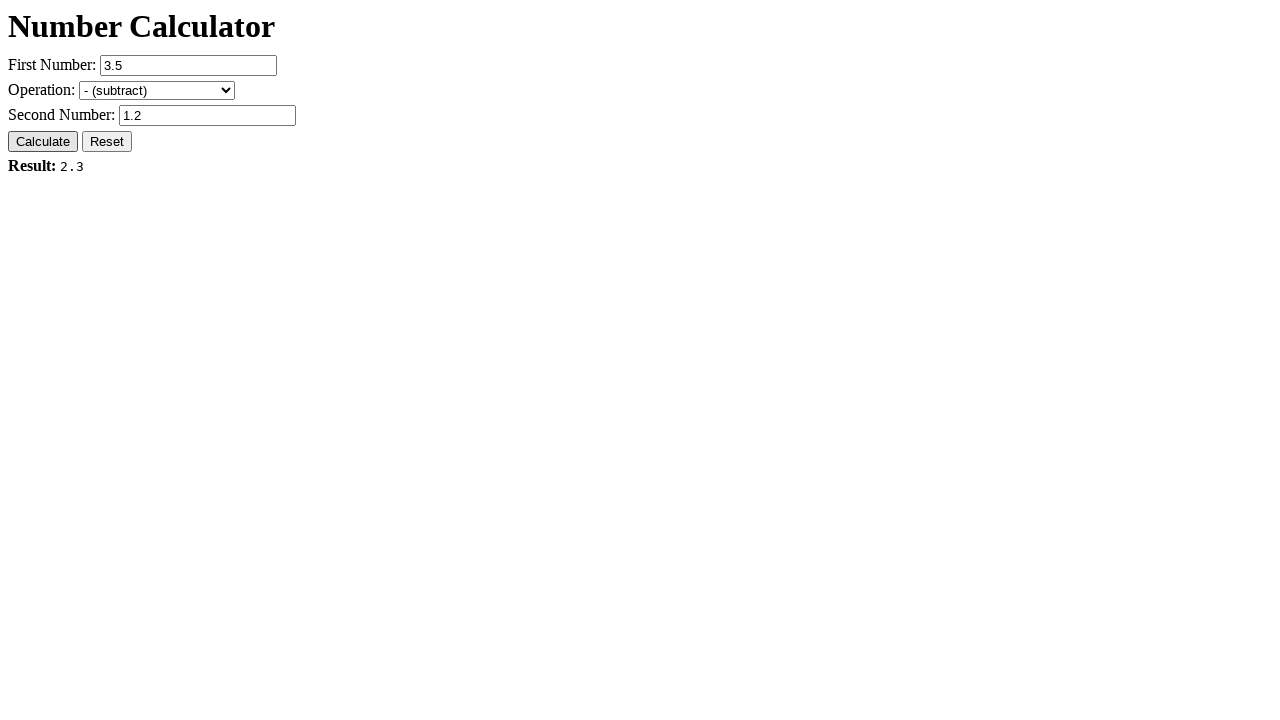

Verified result displays 2.3 (3.5 - 1.2 = 2.3)
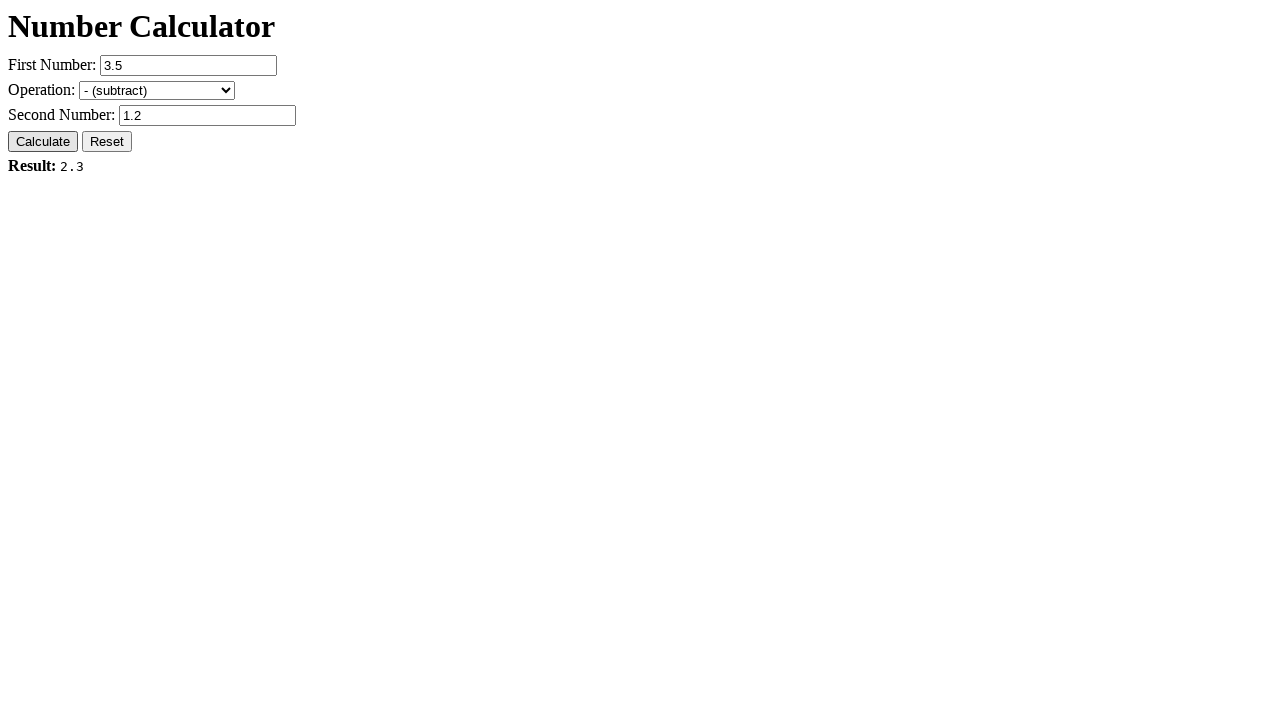

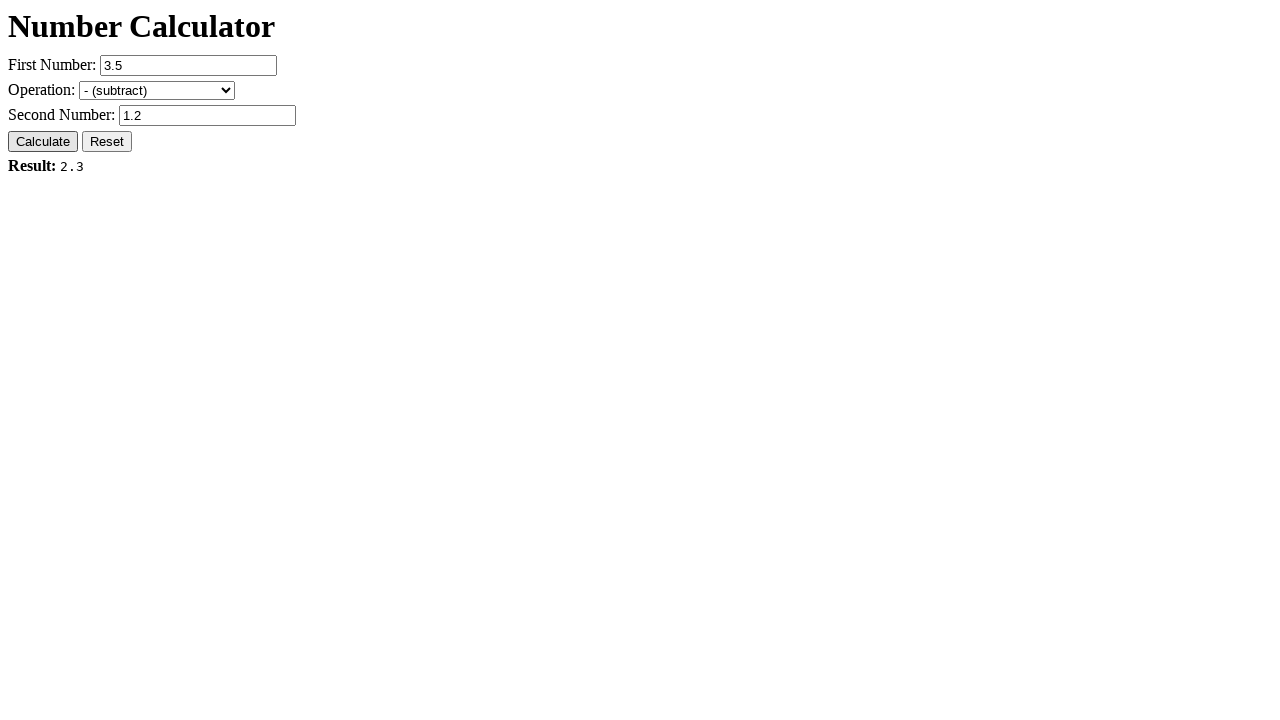